Tests dynamic loading with a hidden element by clicking Start button and waiting for the hidden finish text to become visible

Starting URL: http://the-internet.herokuapp.com/dynamic_loading/1

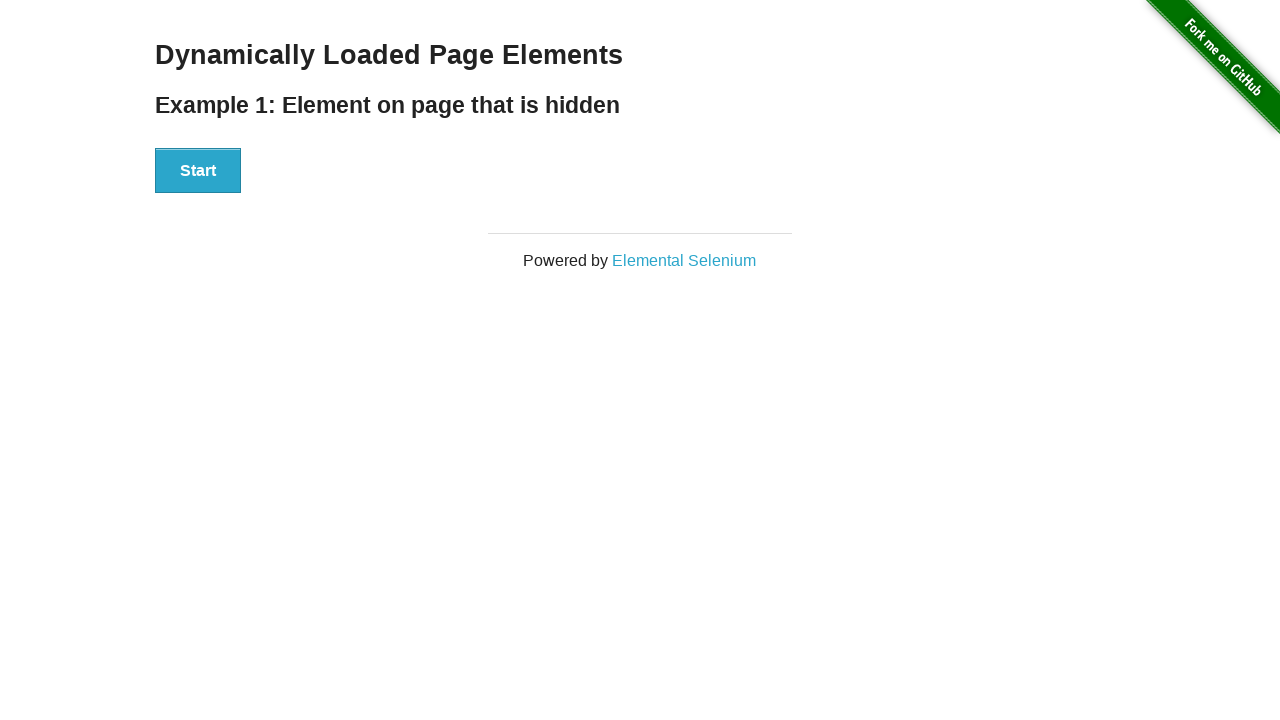

Clicked Start button to trigger dynamic loading at (198, 171) on #start button
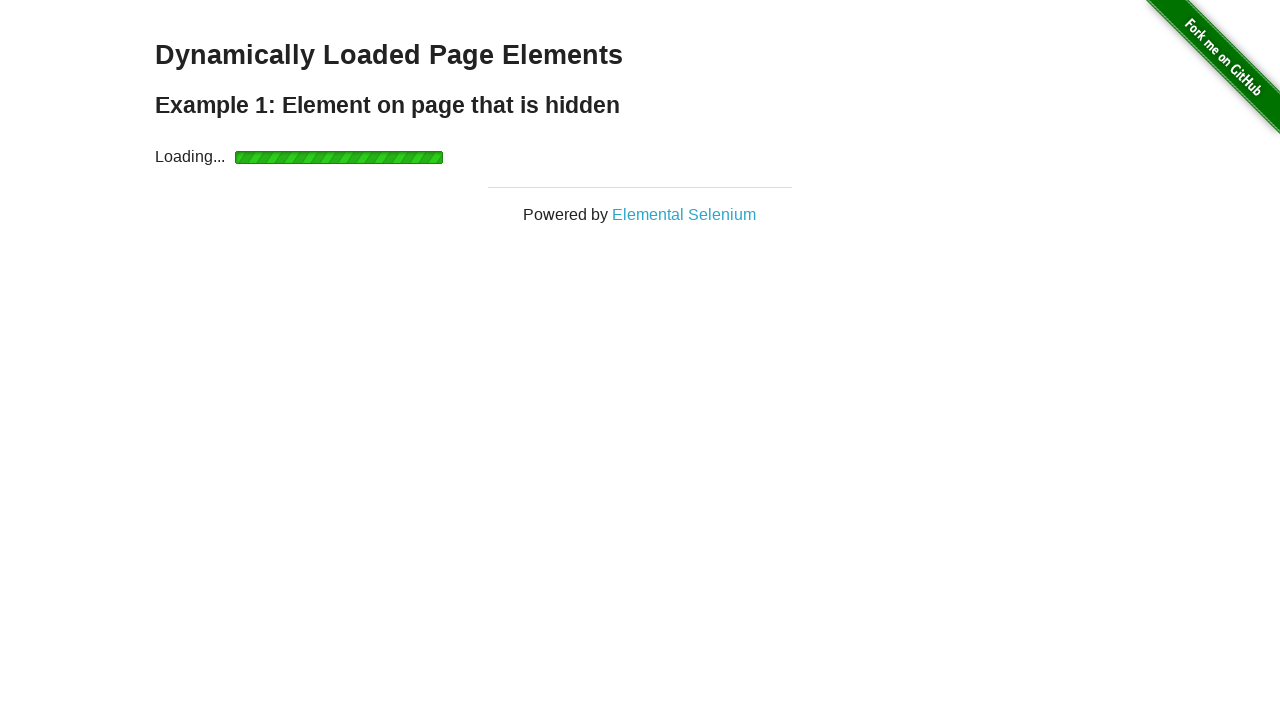

Waited for finish element to become visible
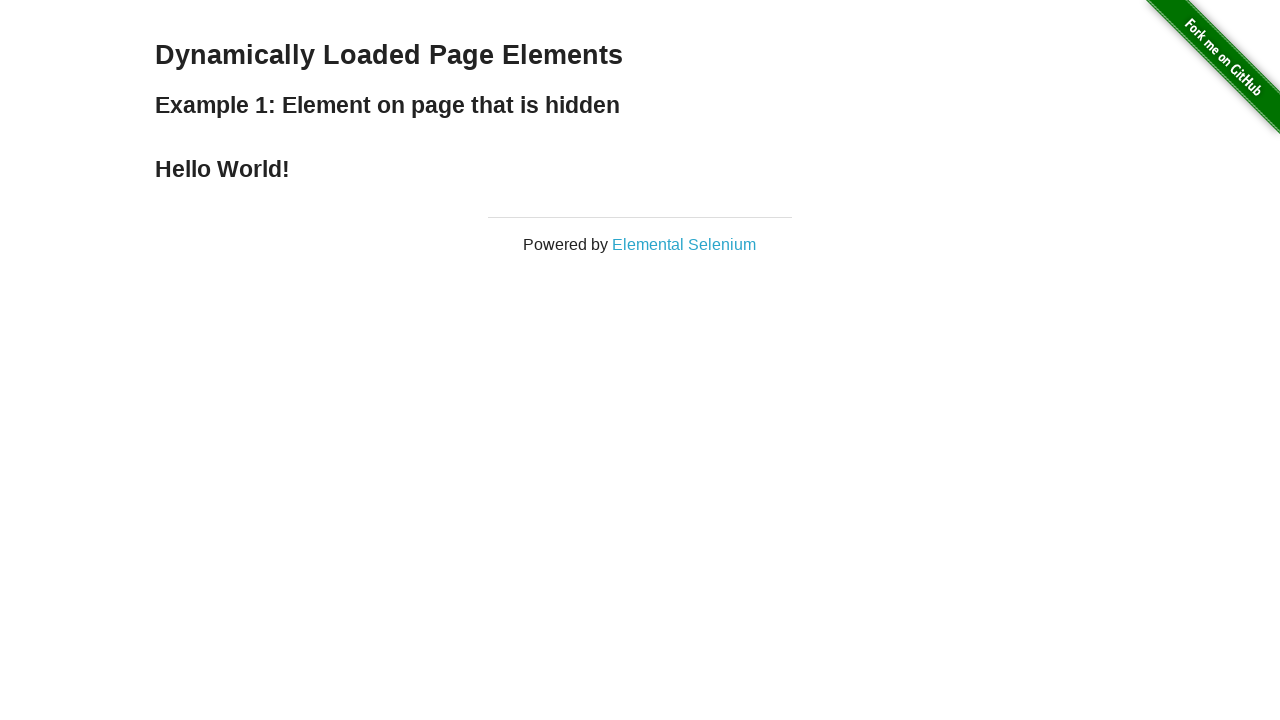

Verified finish element is visible
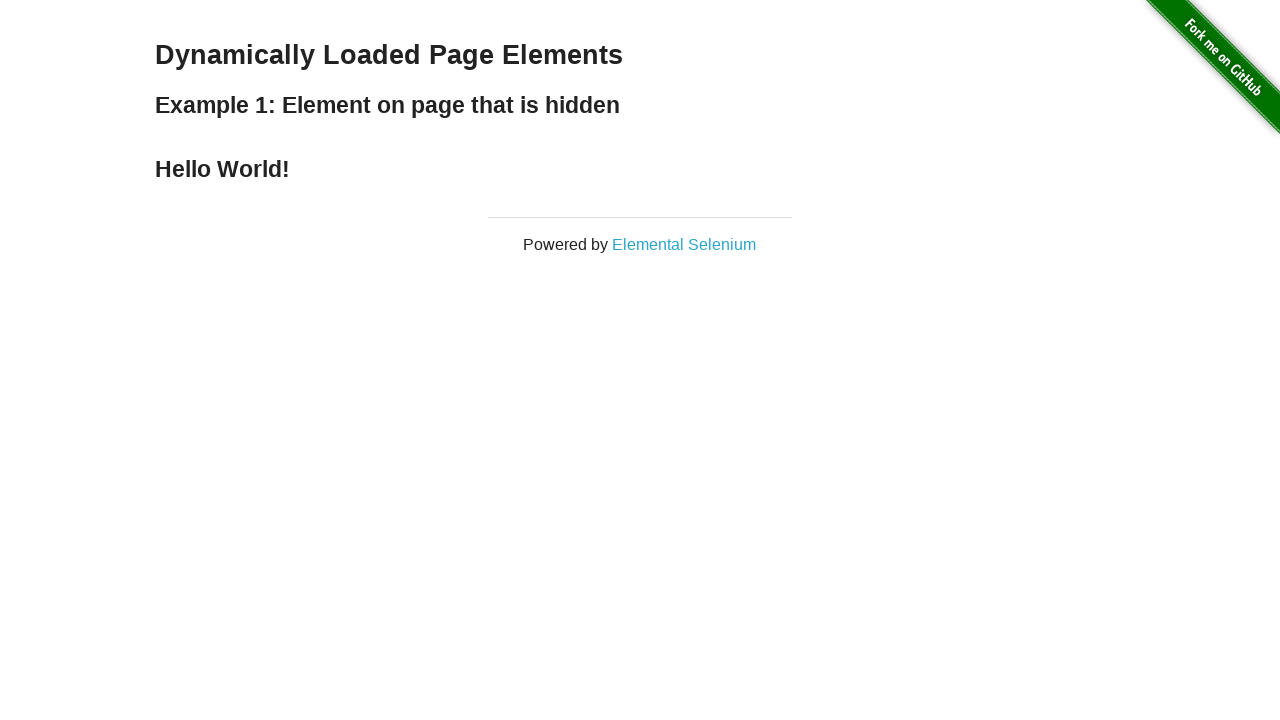

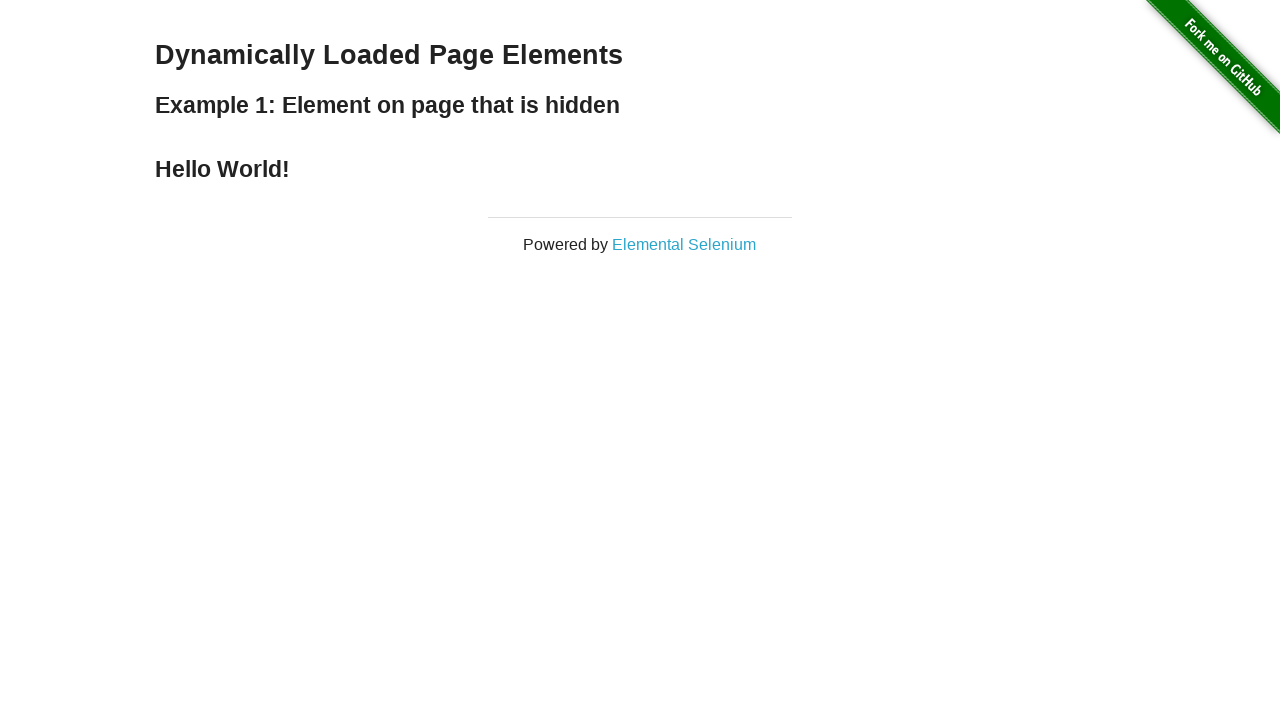